Tests the Radio Button functionality by clicking on Yes and Impressive radio buttons.

Starting URL: https://demoqa.com/elements

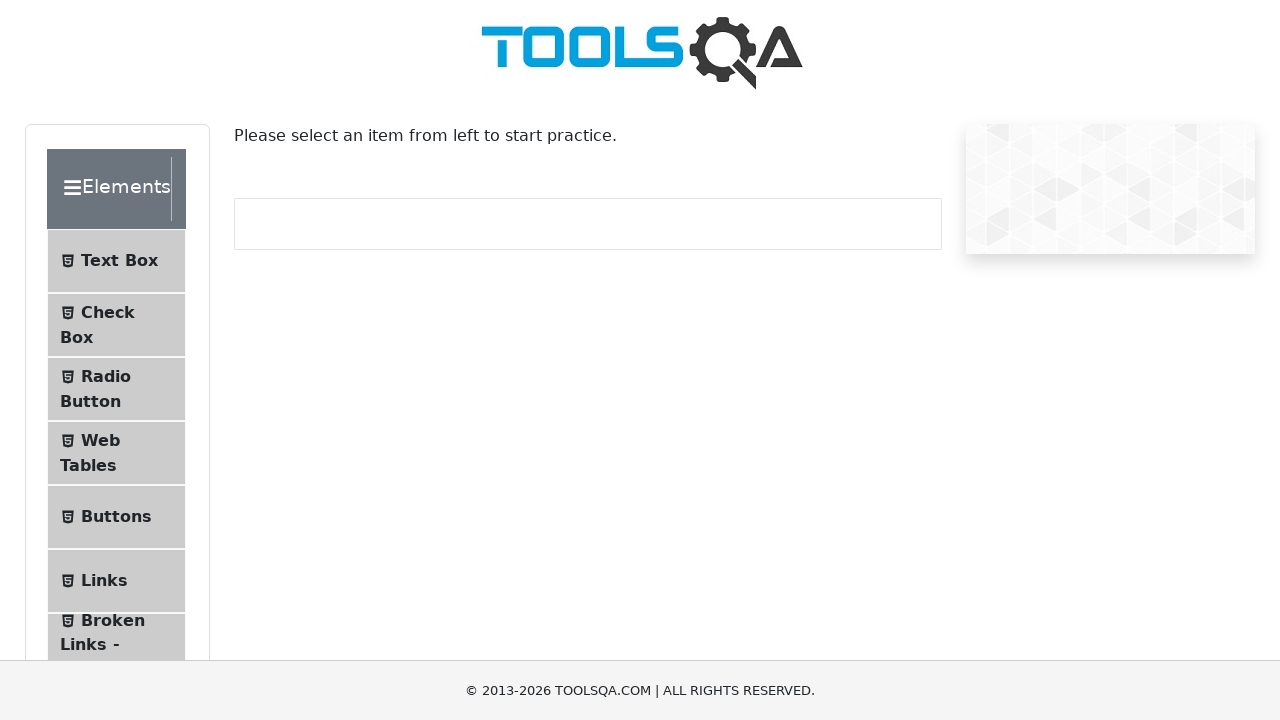

Set viewport size to 1920x1080
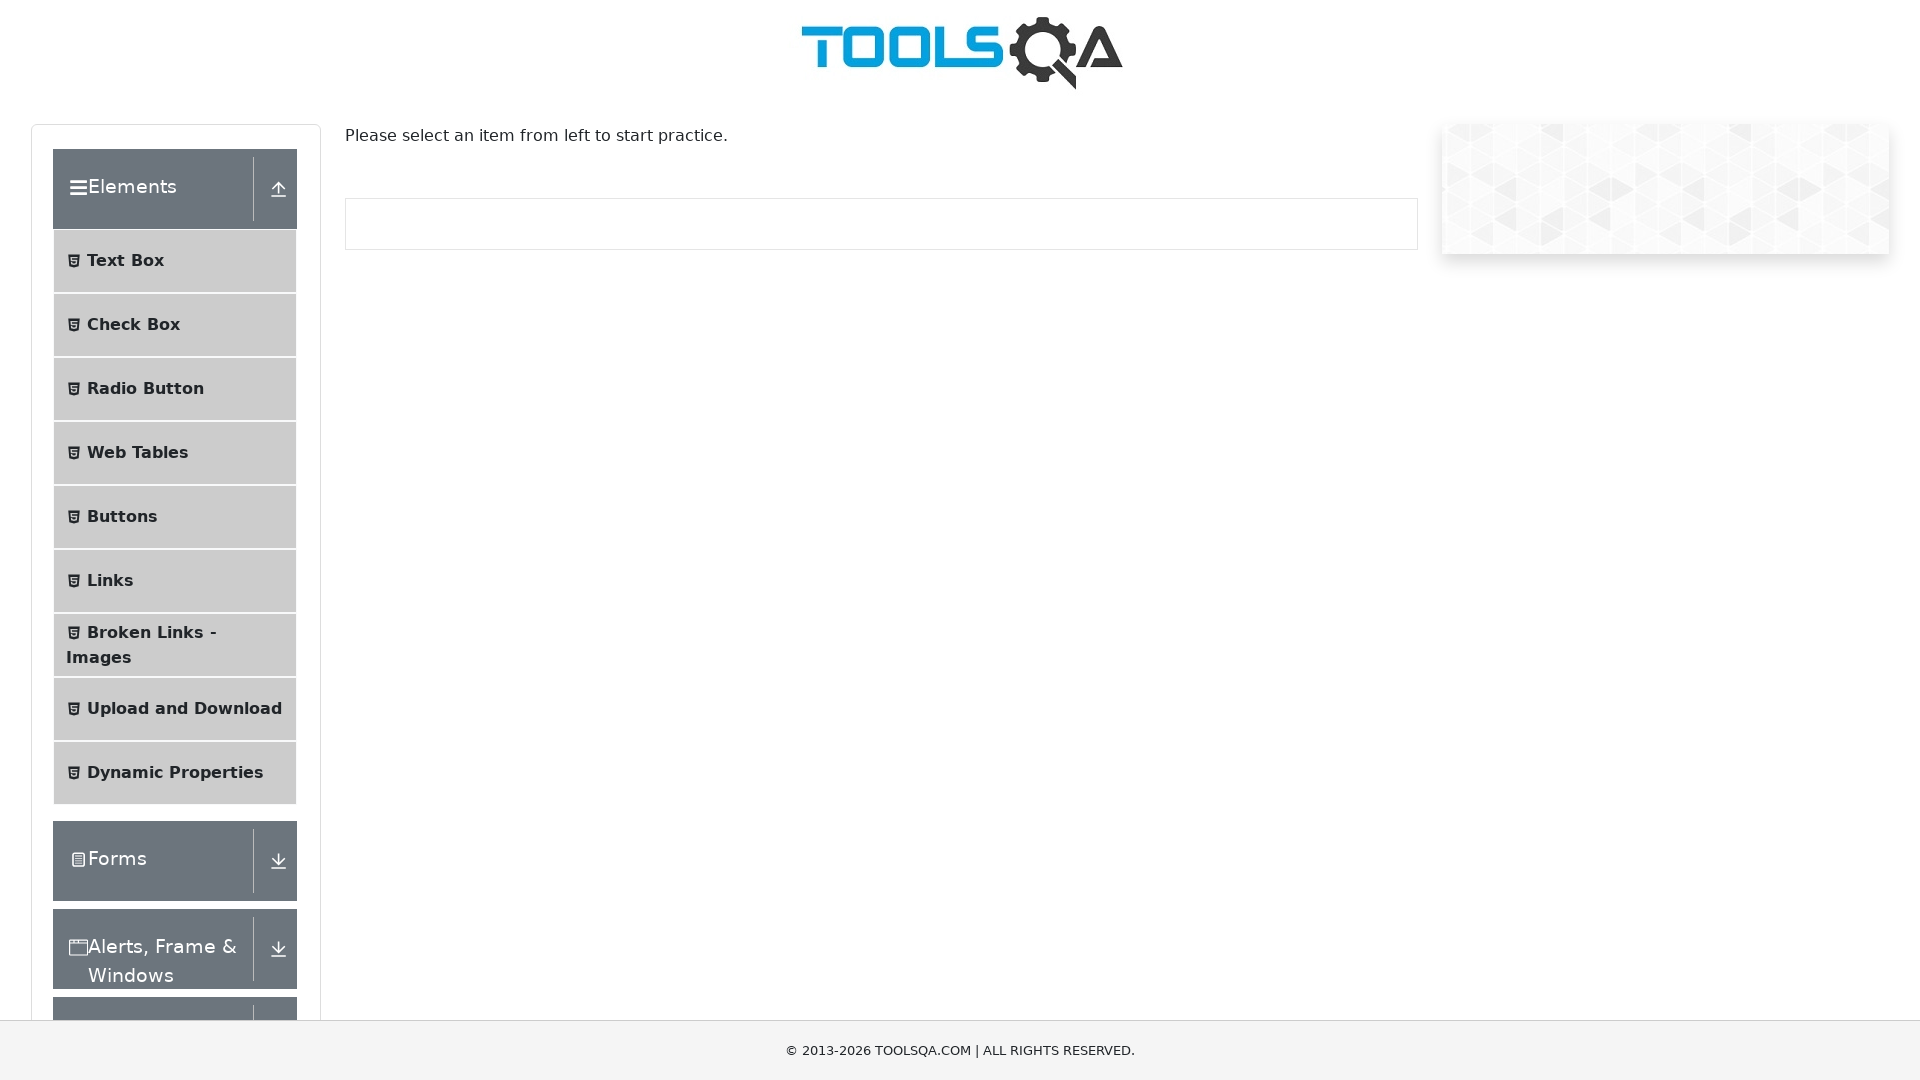

Clicked on Radio Button menu item at (175, 389) on li#item-2
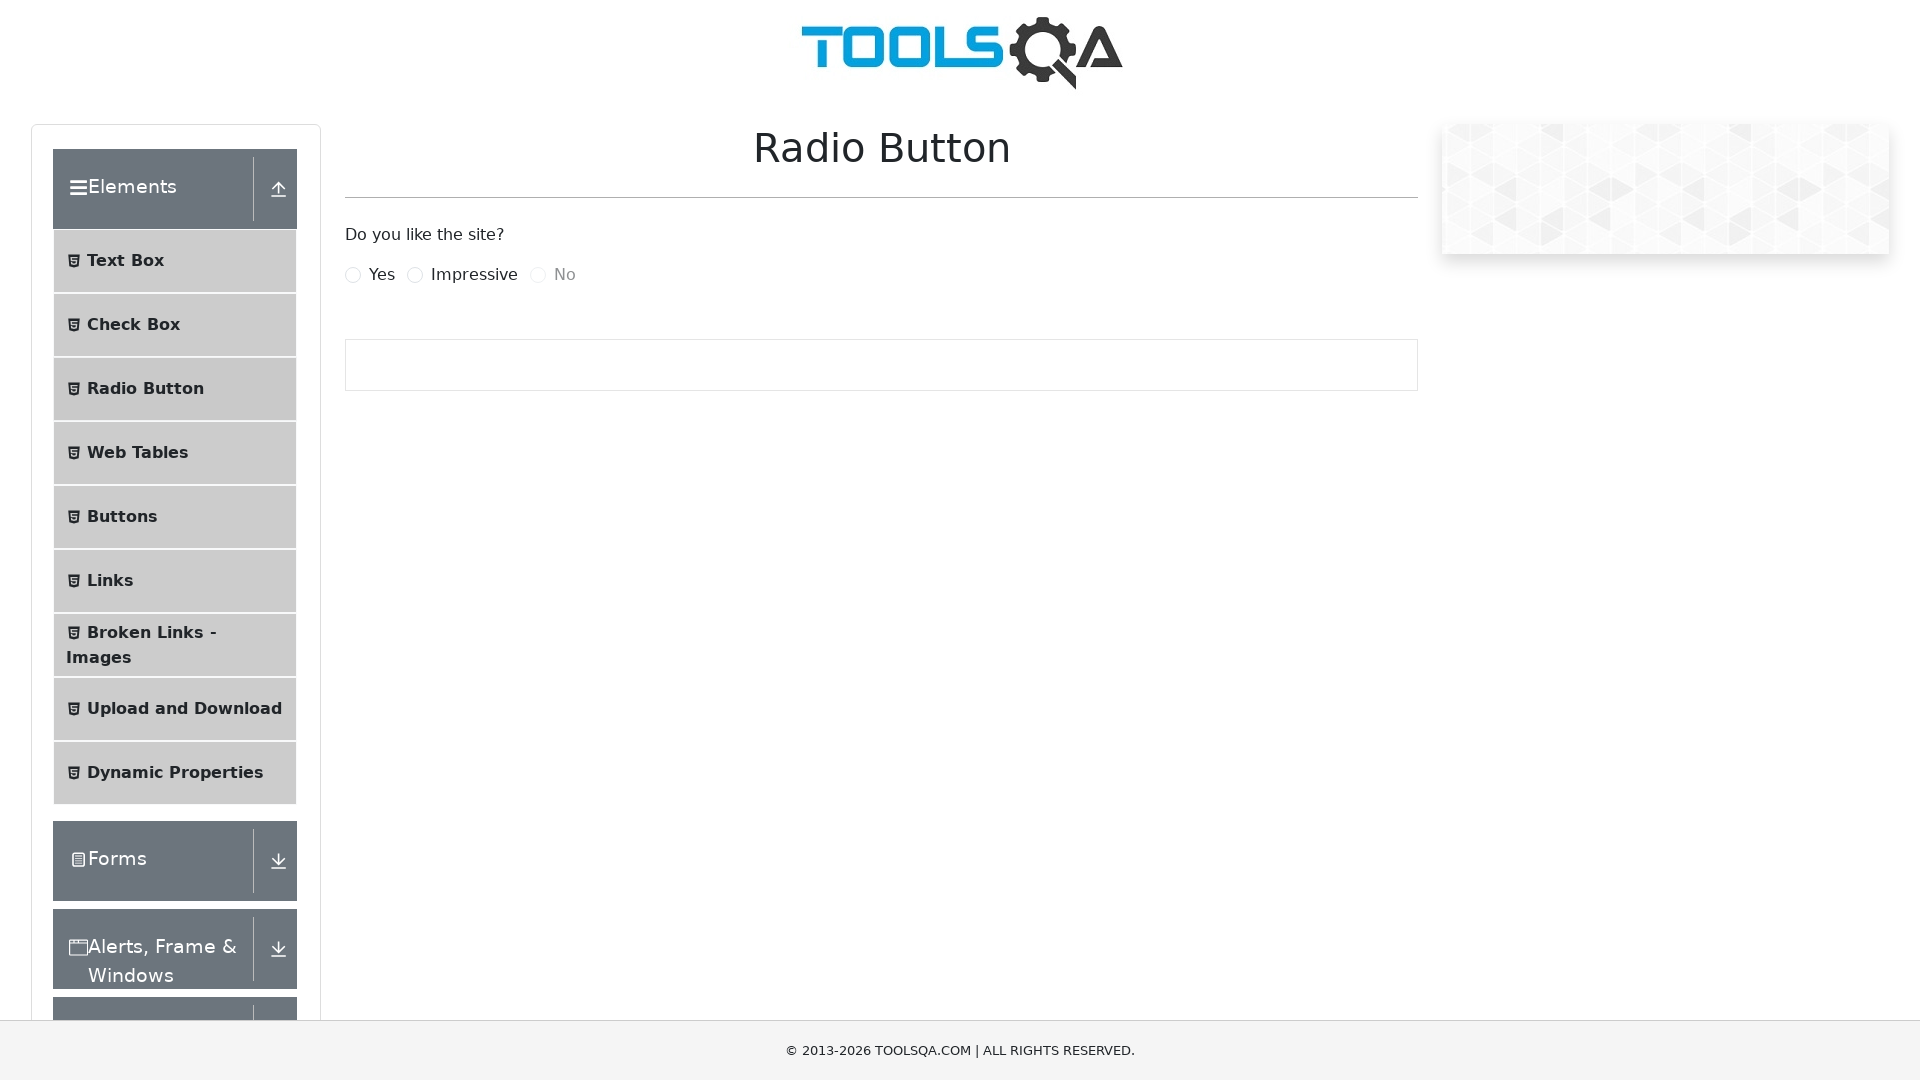

Clicked on Yes radio button at (382, 275) on label[for="yesRadio"]
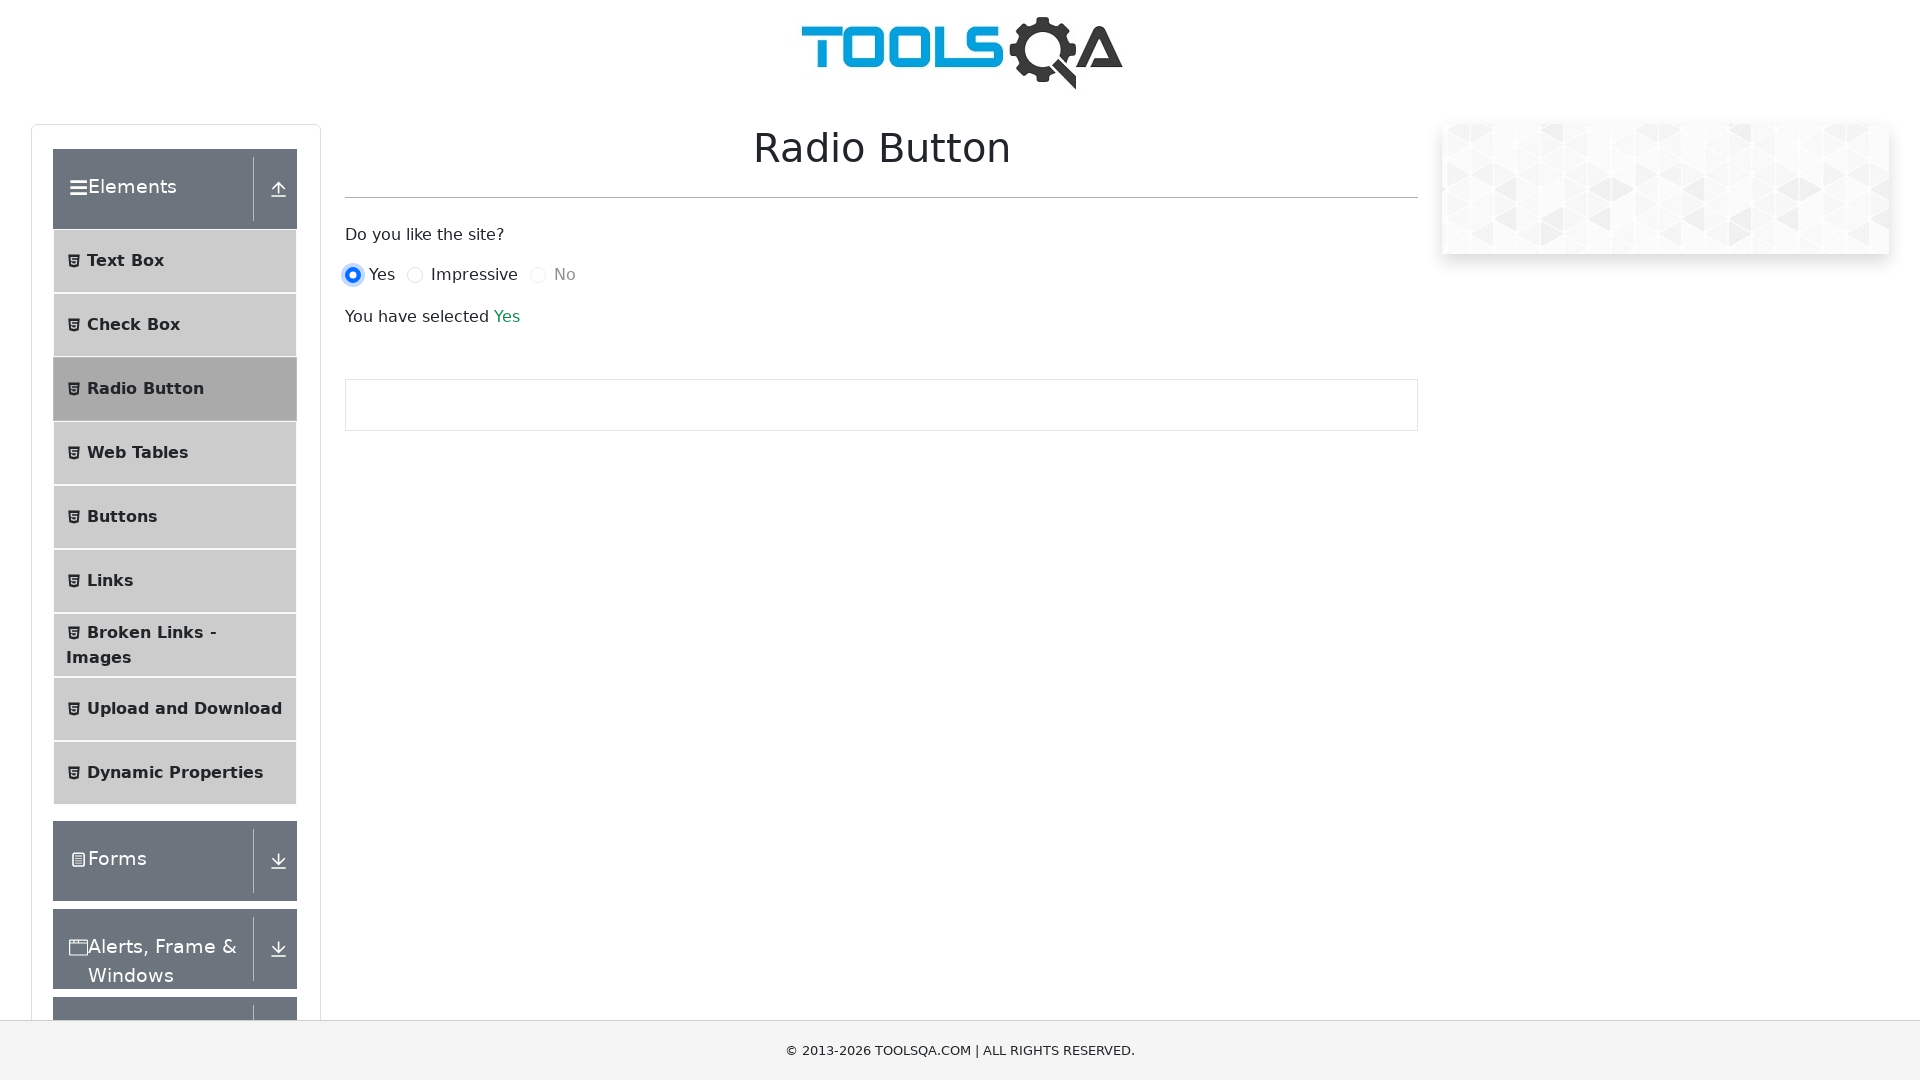

Clicked on Impressive radio button at (474, 275) on label[for="impressiveRadio"]
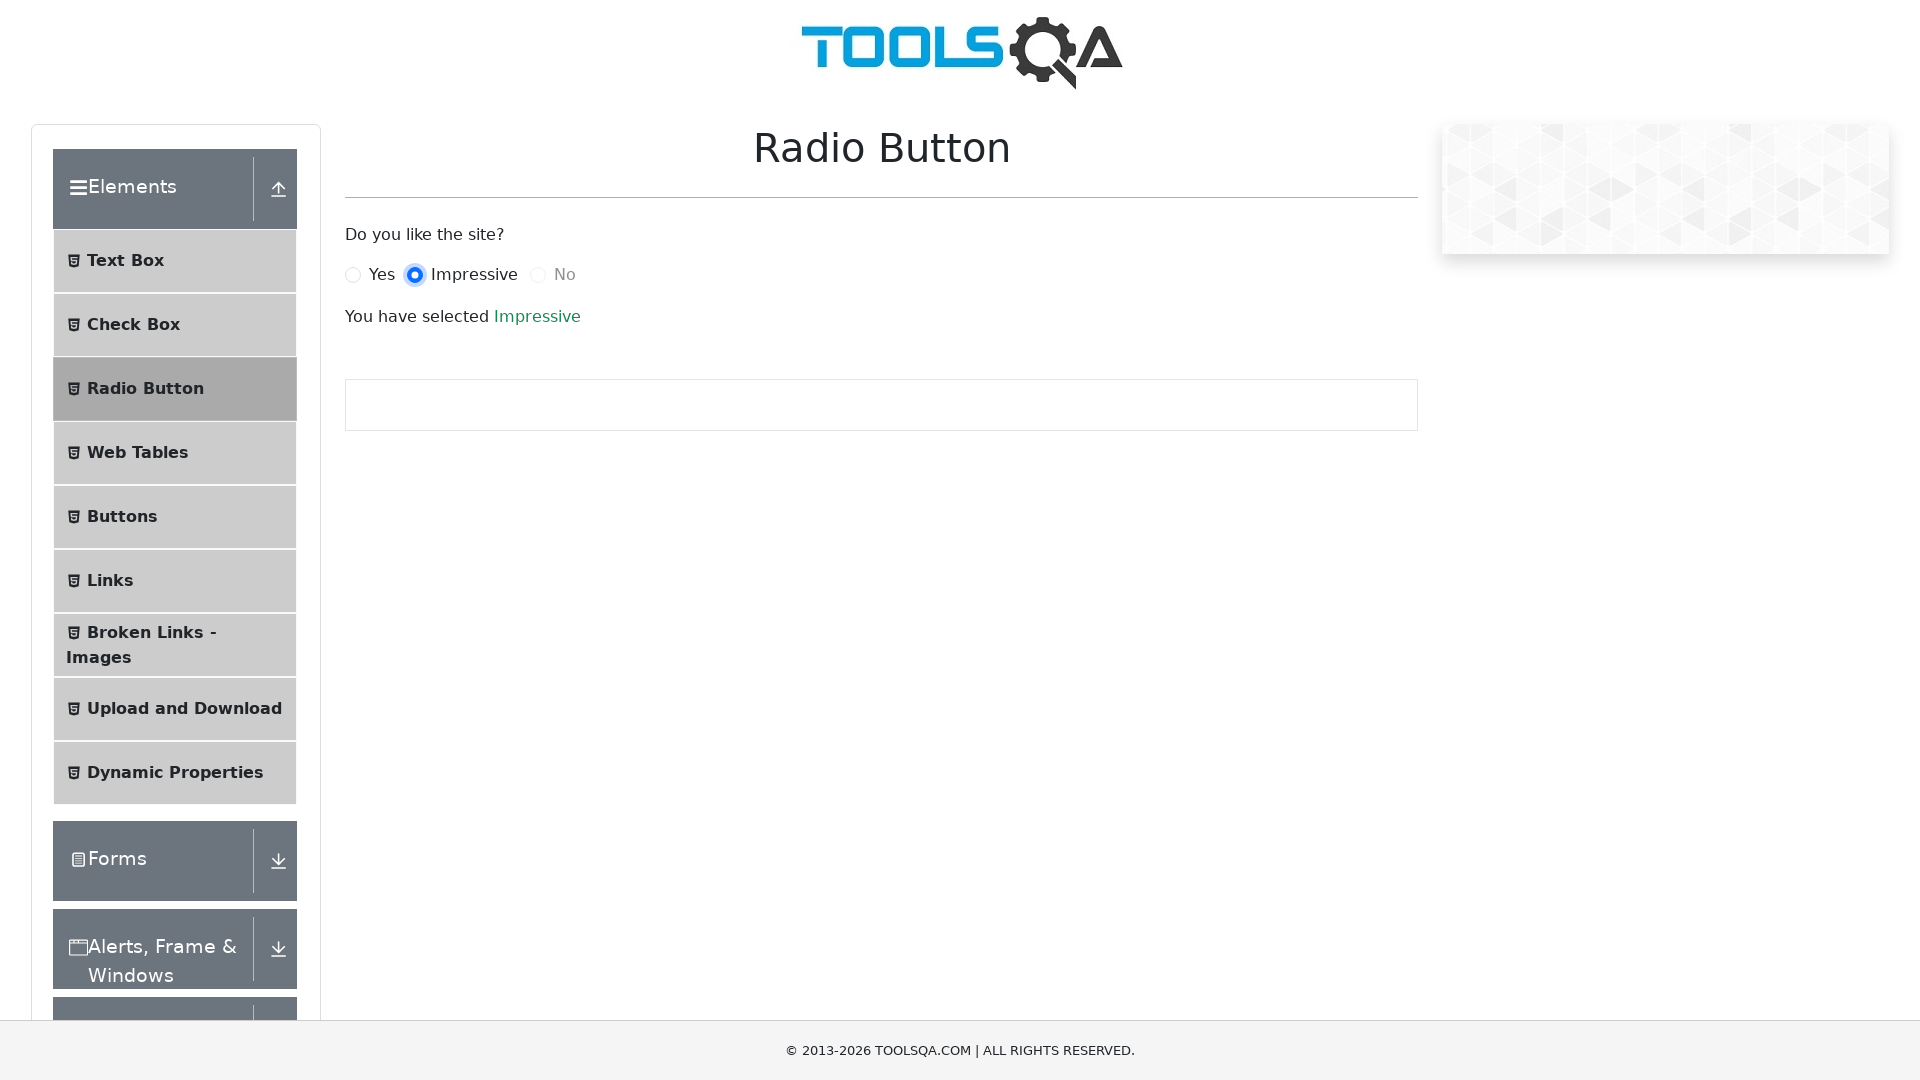

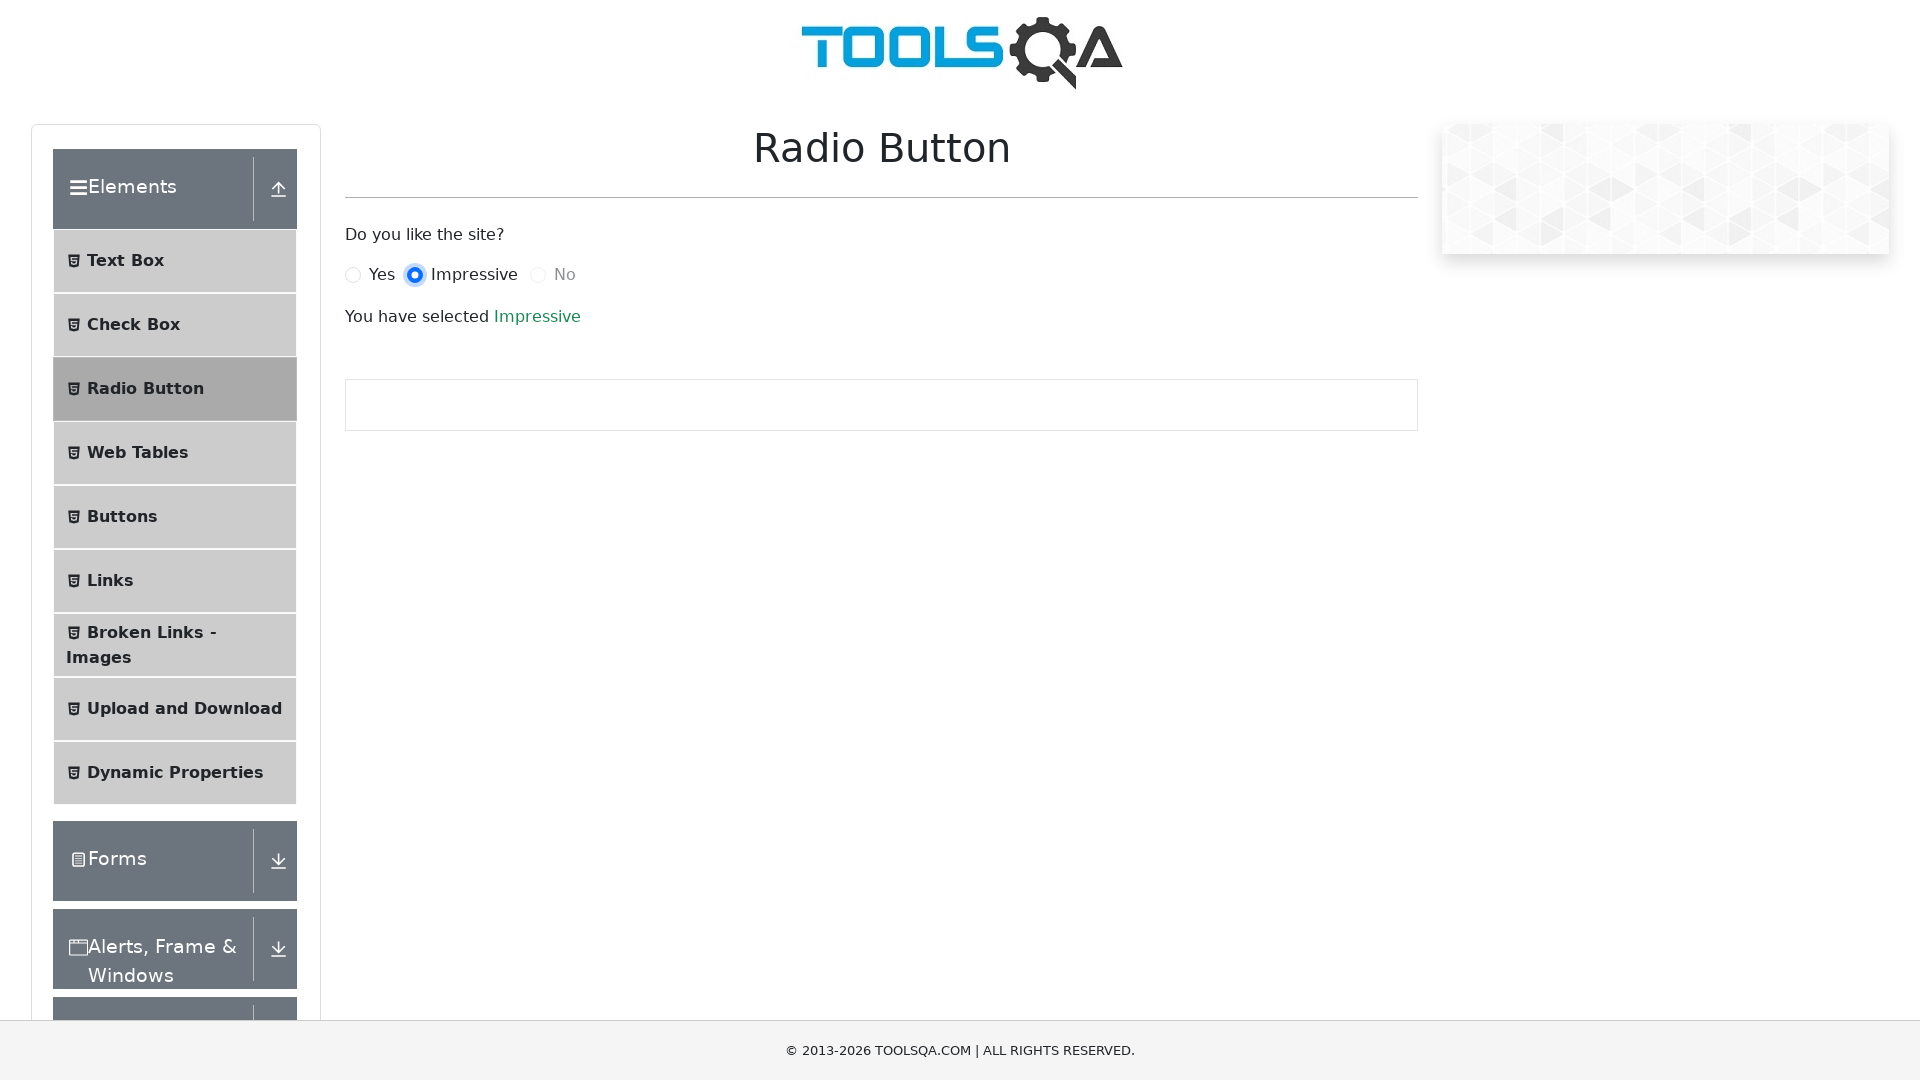